Tests the search functionality on Python.org by entering a search query and submitting it using the Enter key

Starting URL: https://www.python.org

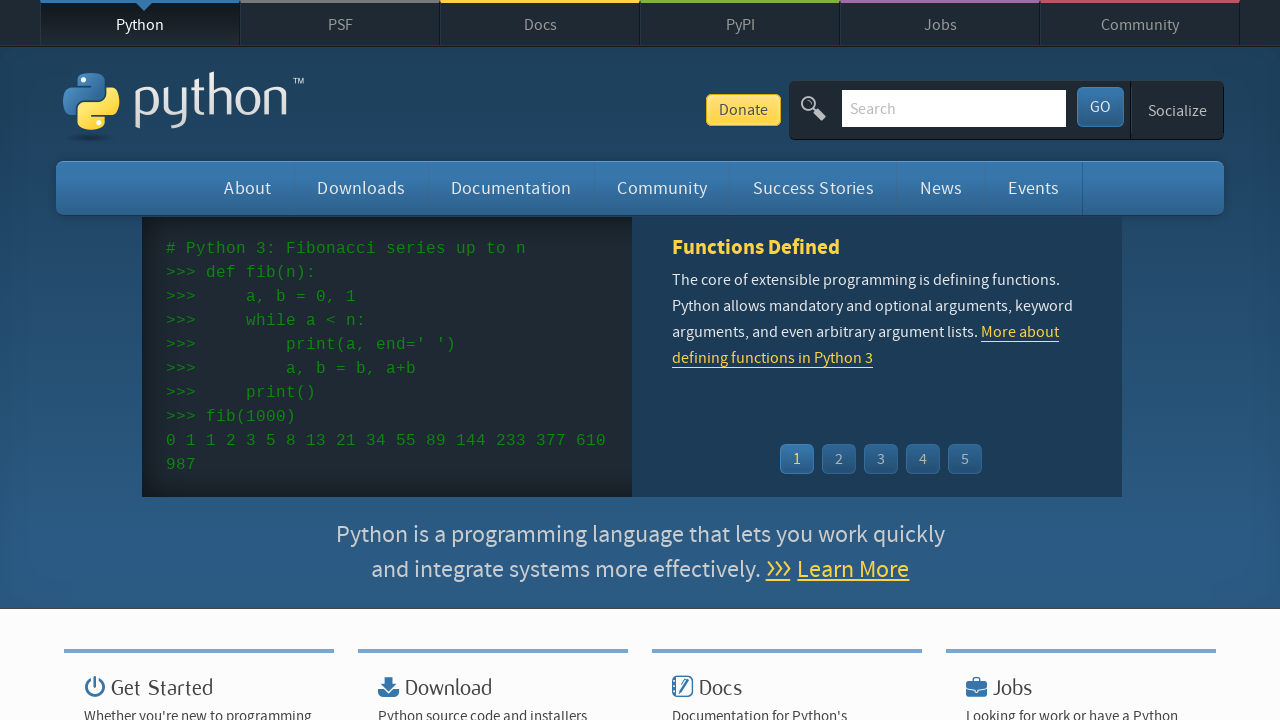

Filled search bar with 'getting started with python' on input[name='q']
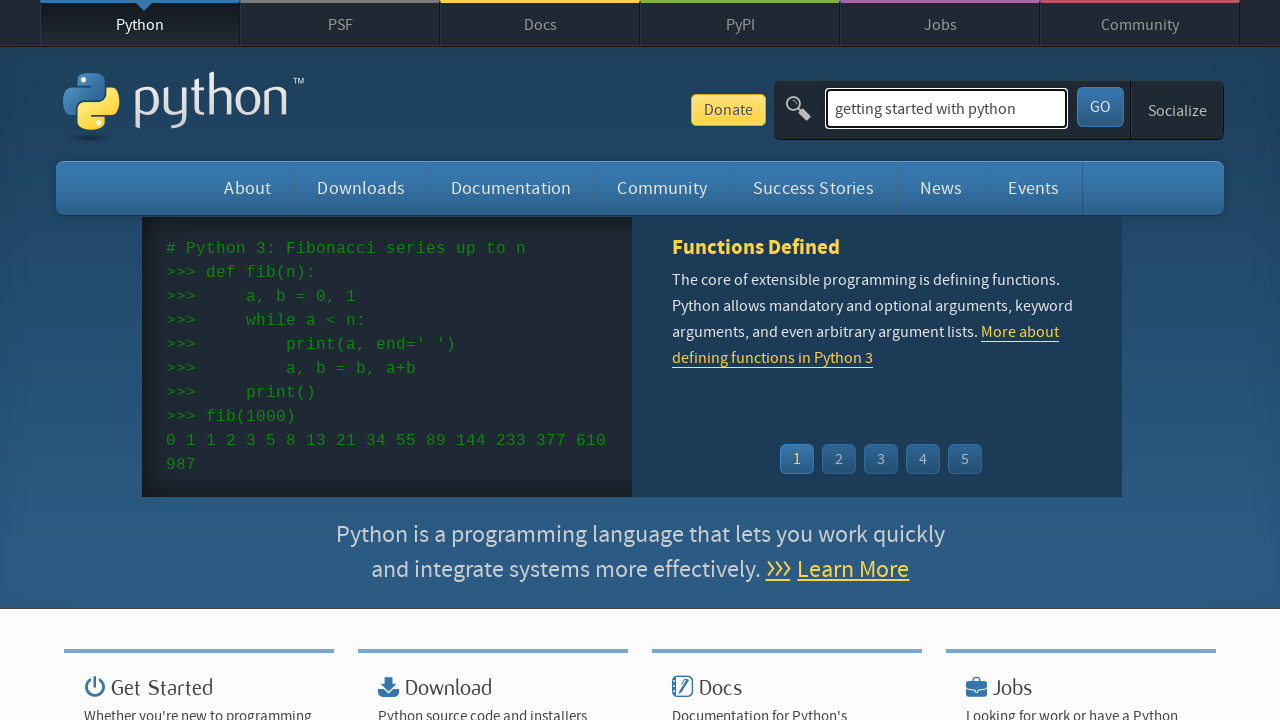

Pressed Enter to submit search query on input[name='q']
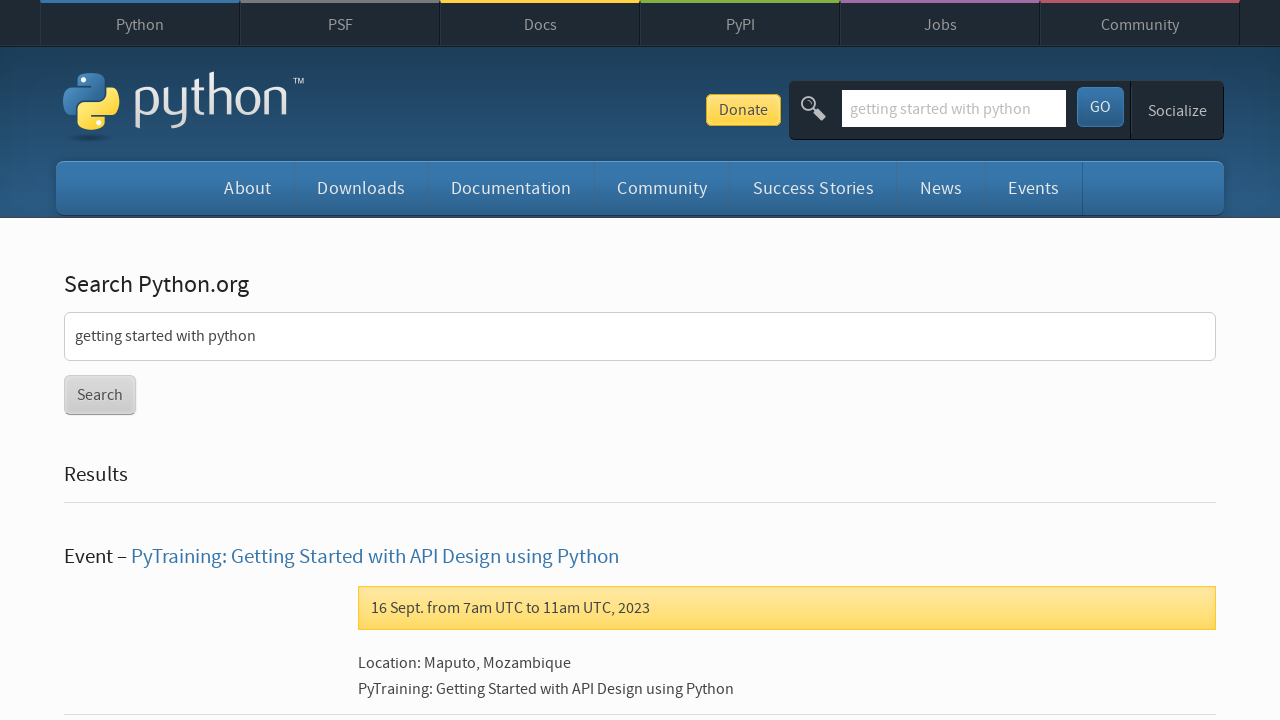

Search results page loaded (networkidle state reached)
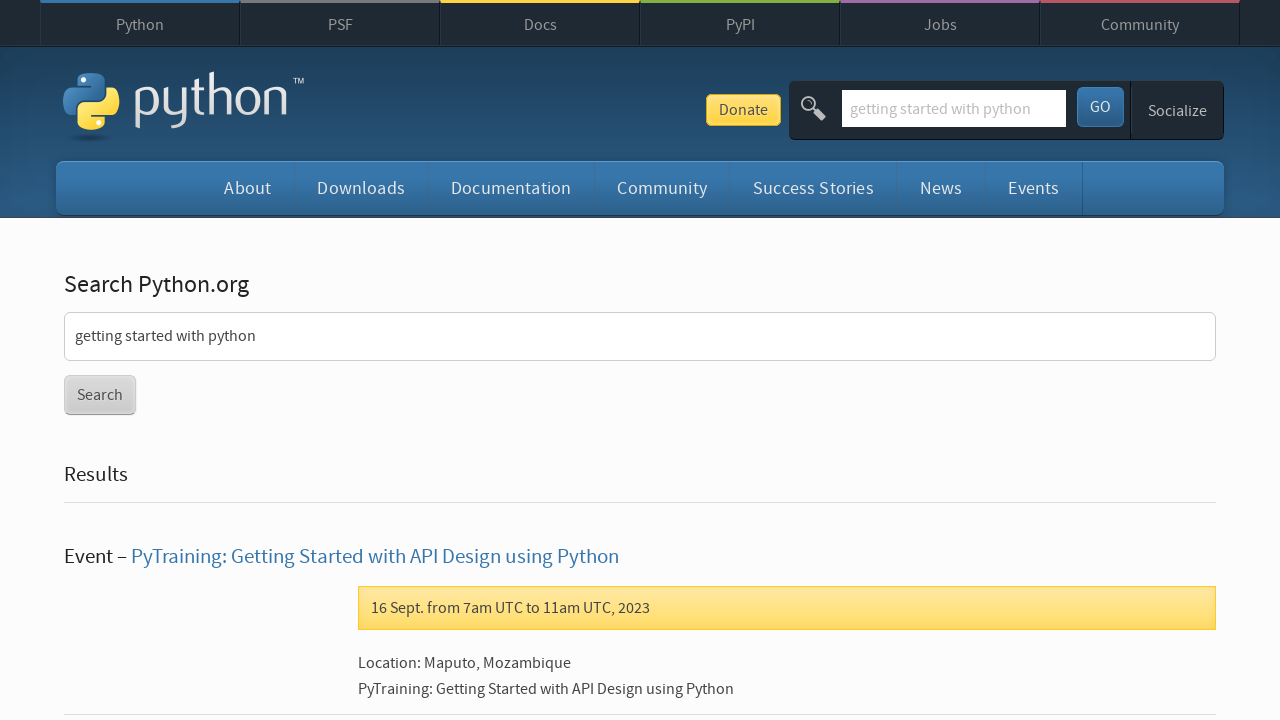

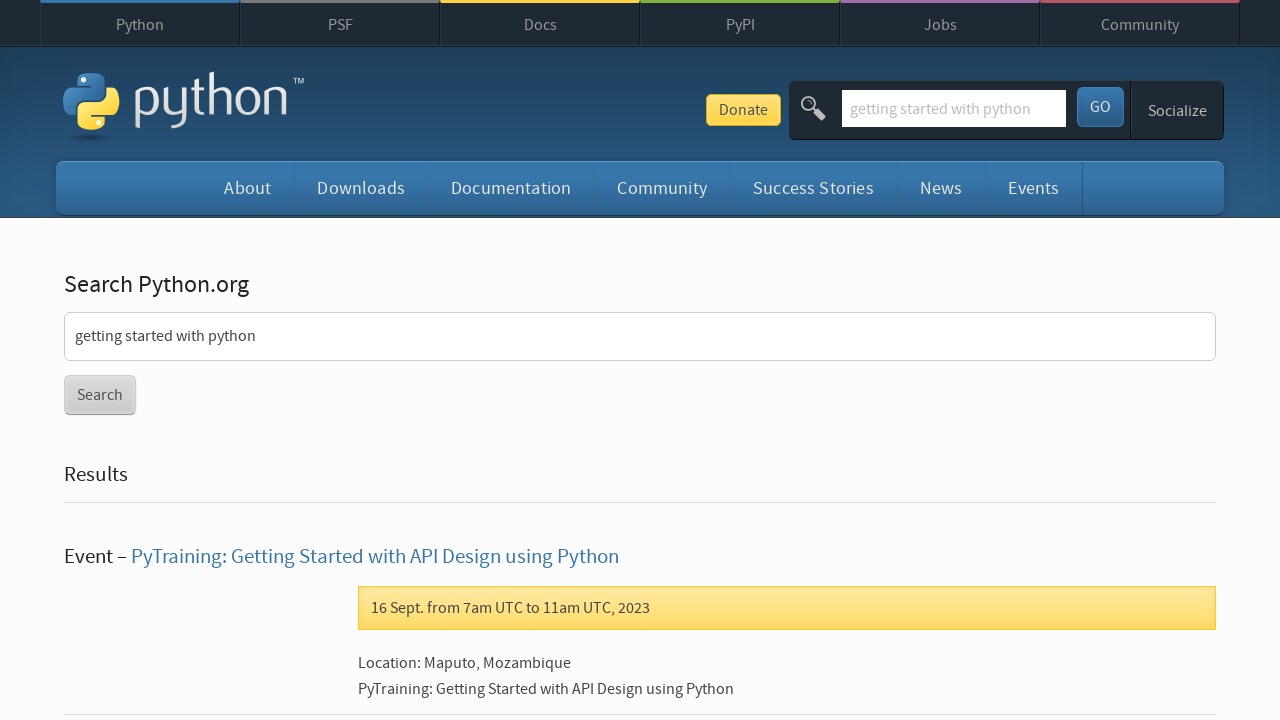